Tests that the currently active filter link is highlighted with a selected class

Starting URL: https://demo.playwright.dev/todomvc

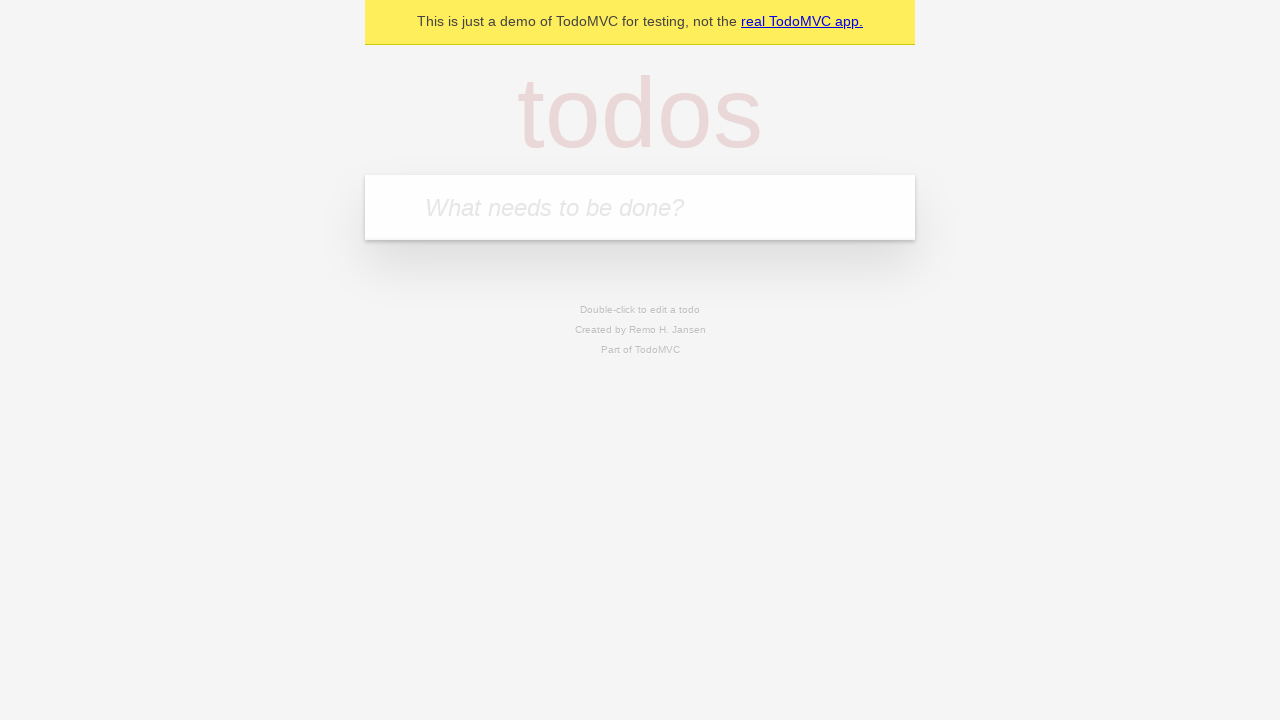

Filled todo input with 'buy some cheese' on internal:attr=[placeholder="What needs to be done?"i]
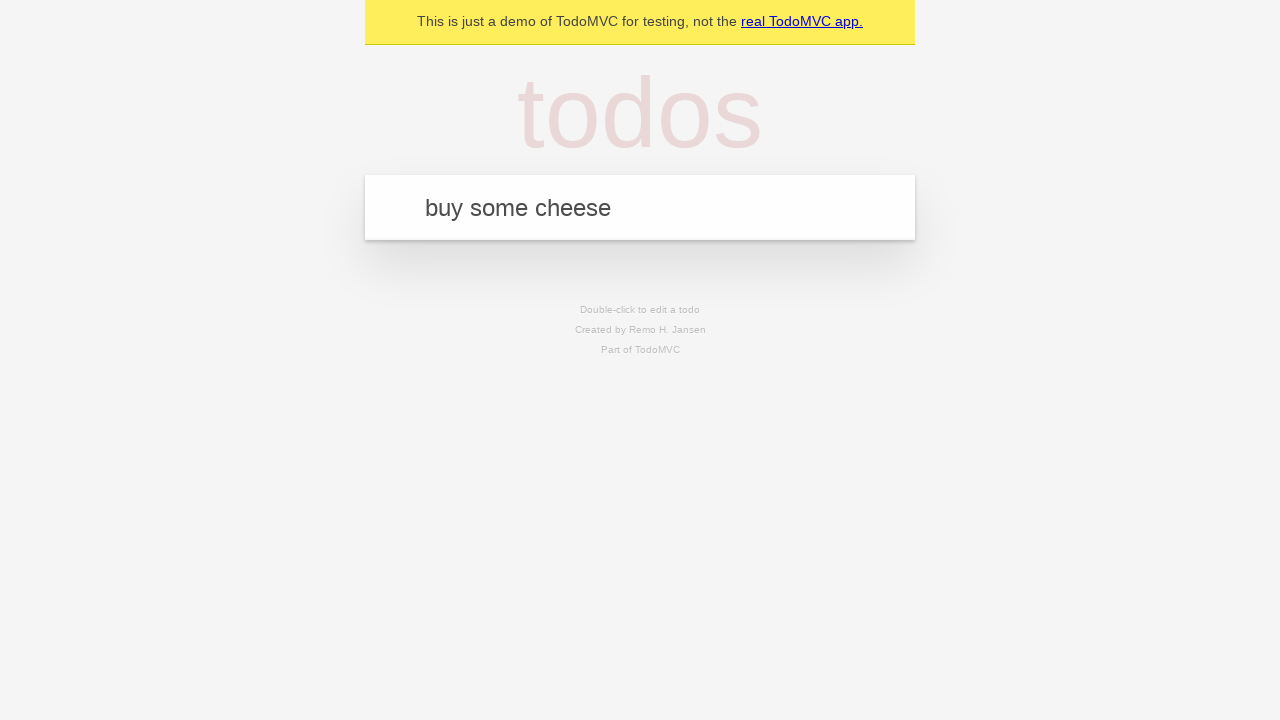

Pressed Enter to create todo 'buy some cheese' on internal:attr=[placeholder="What needs to be done?"i]
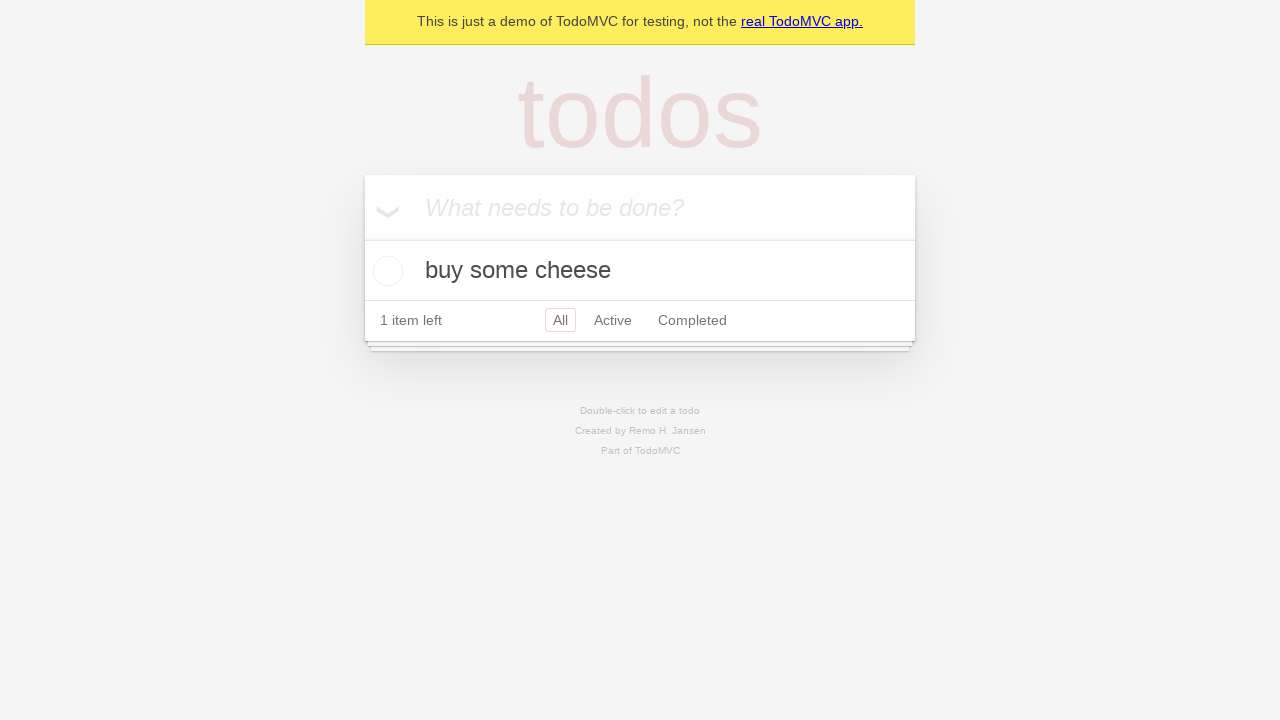

Filled todo input with 'feed the cat' on internal:attr=[placeholder="What needs to be done?"i]
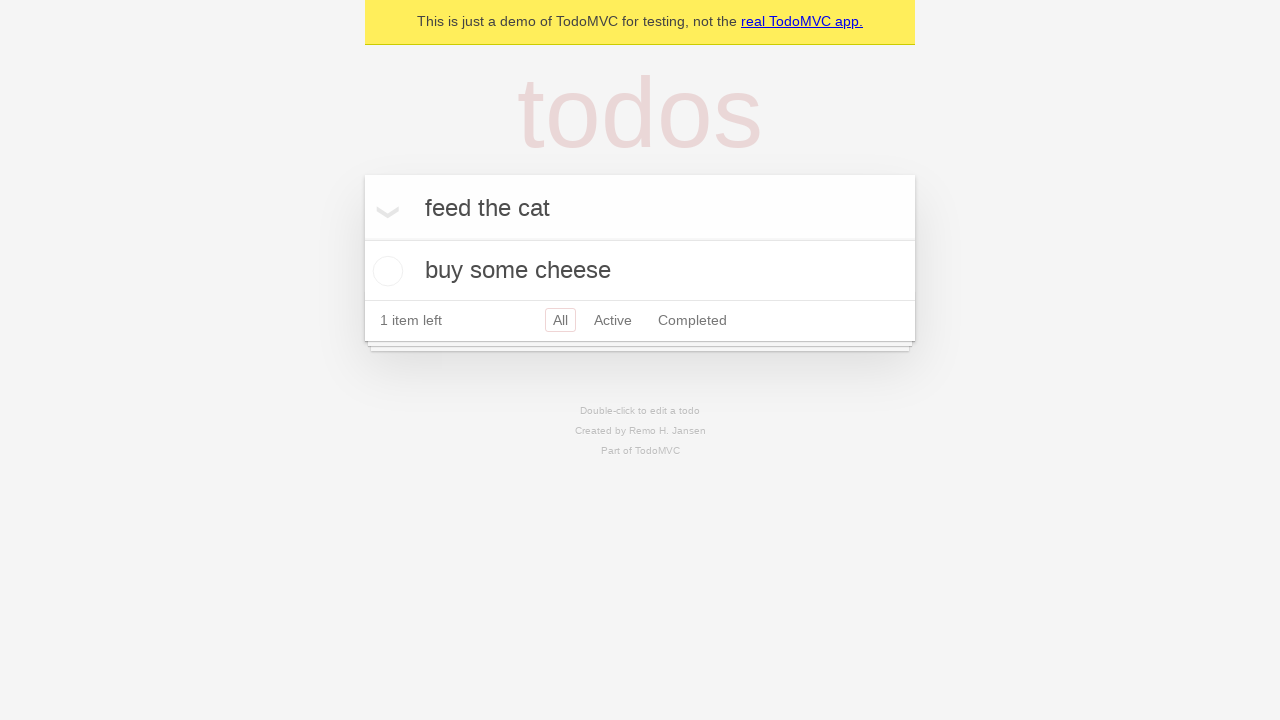

Pressed Enter to create todo 'feed the cat' on internal:attr=[placeholder="What needs to be done?"i]
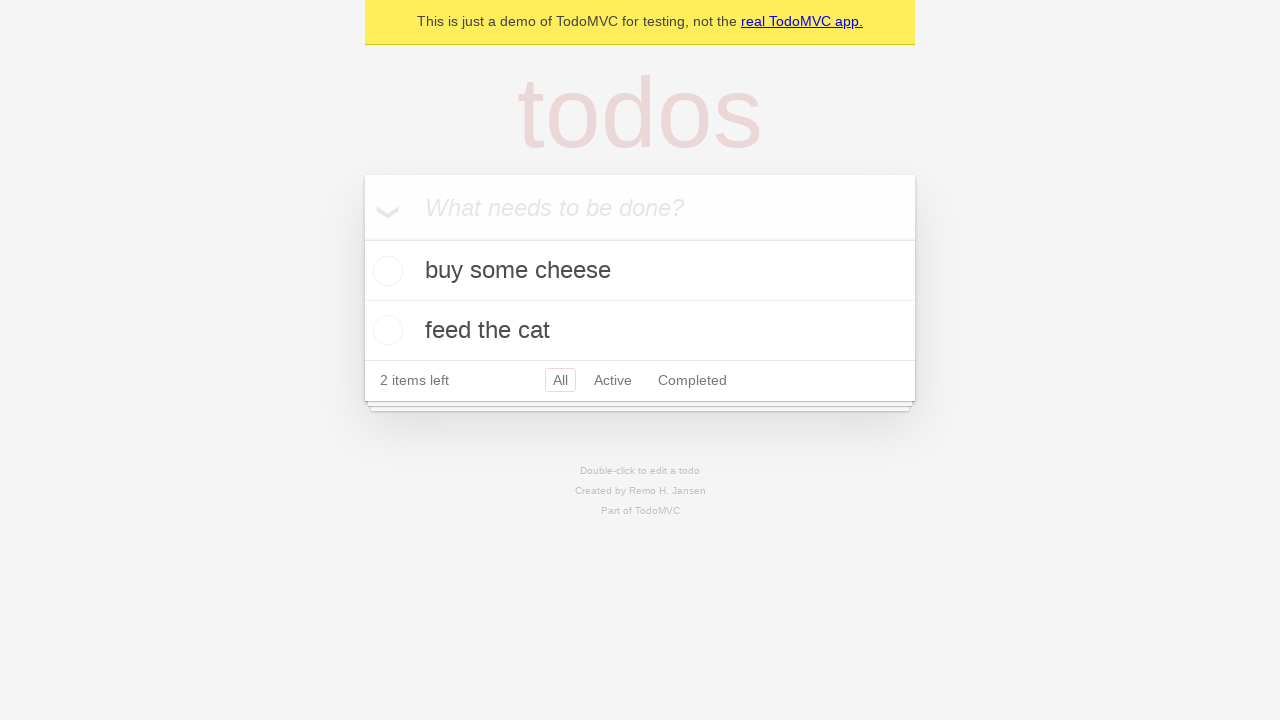

Filled todo input with 'book a doctors appointment' on internal:attr=[placeholder="What needs to be done?"i]
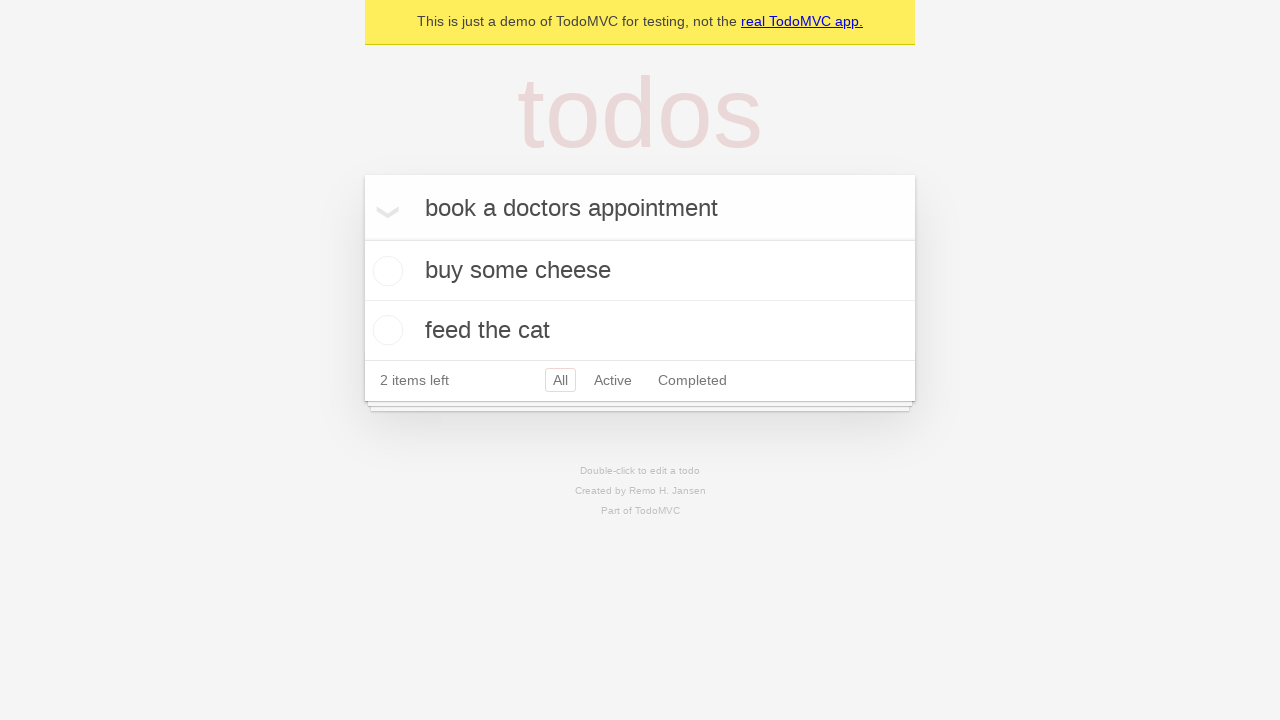

Pressed Enter to create todo 'book a doctors appointment' on internal:attr=[placeholder="What needs to be done?"i]
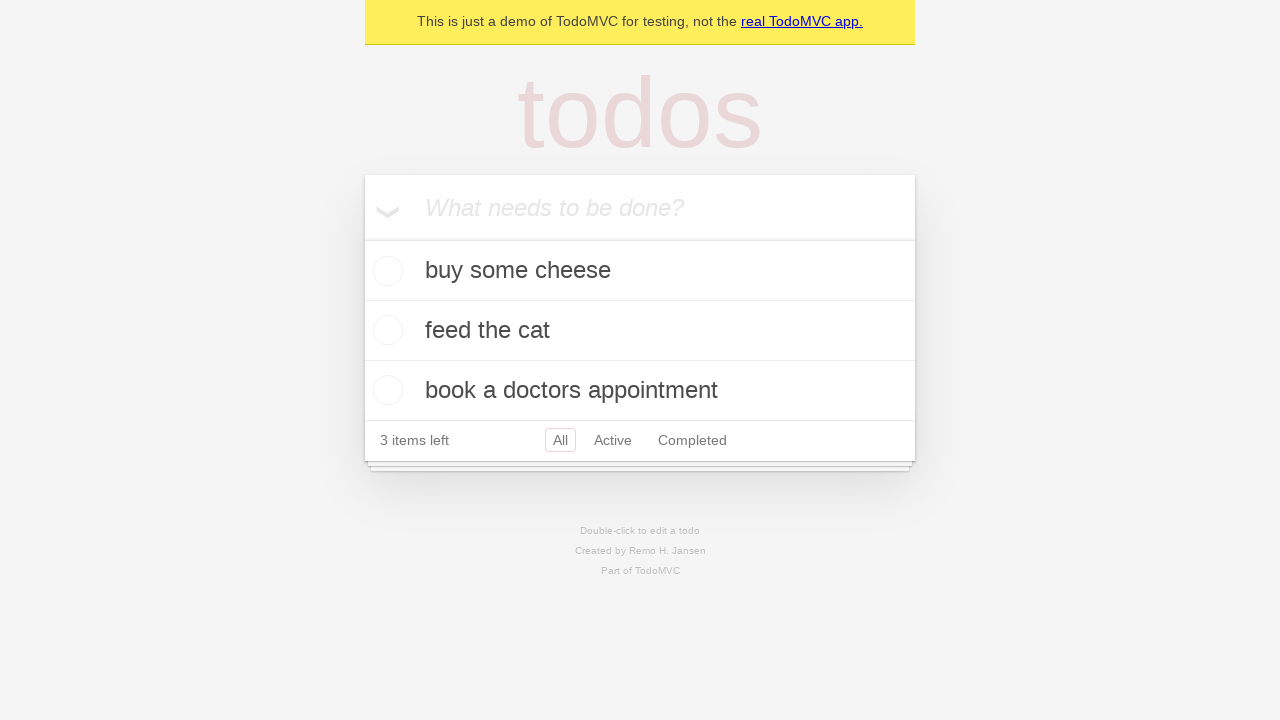

Waited for all 3 todos to be created
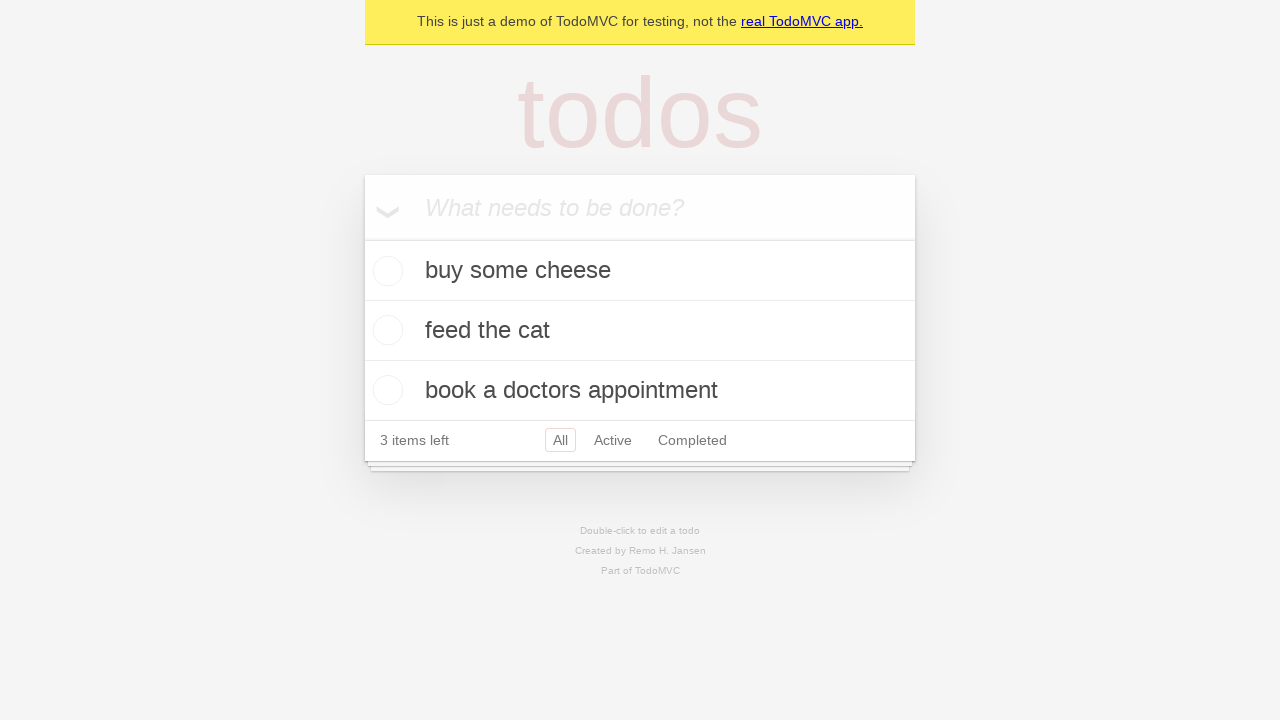

Clicked Active filter link at (613, 440) on internal:role=link[name="Active"i]
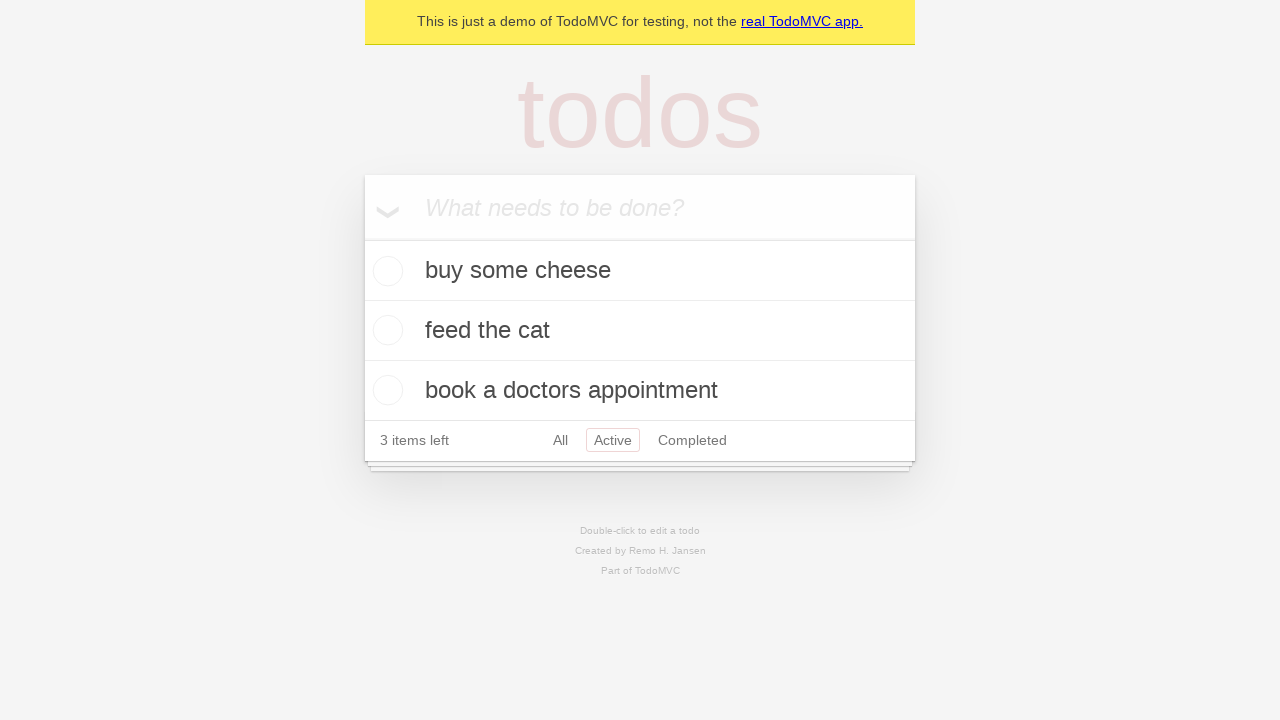

Clicked Completed filter link and verified it is highlighted with selected class at (692, 440) on internal:role=link[name="Completed"i]
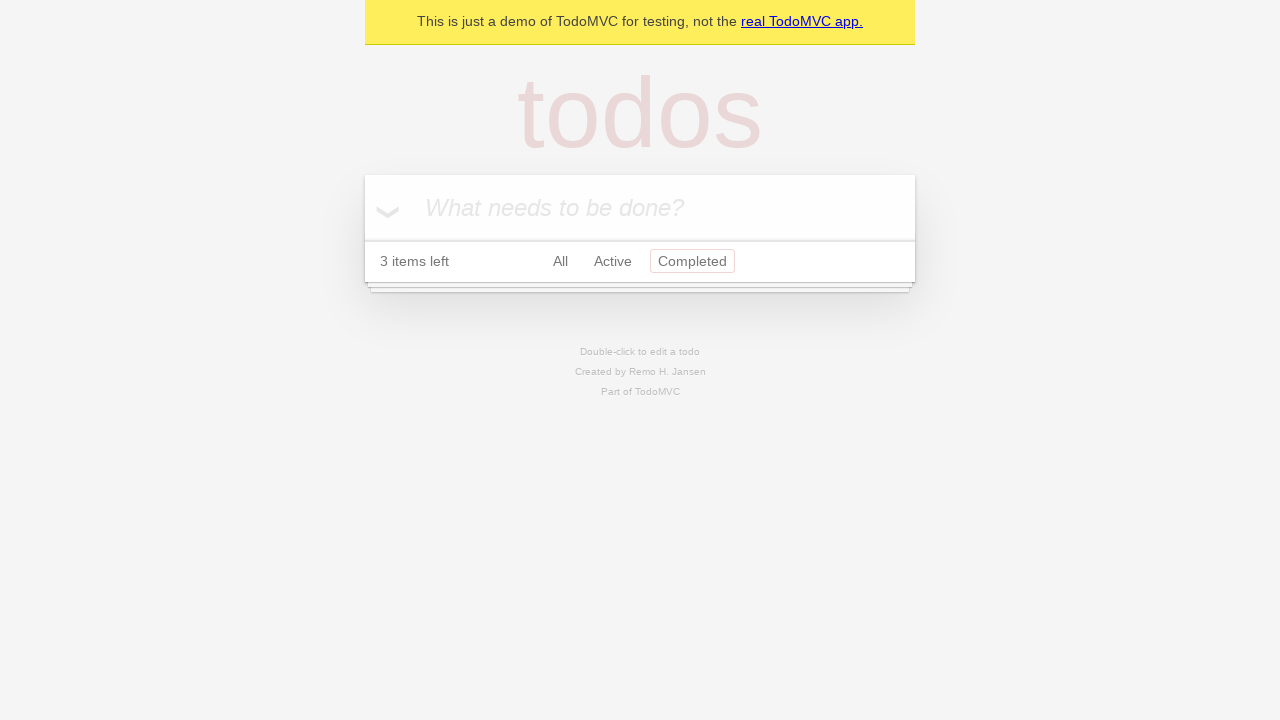

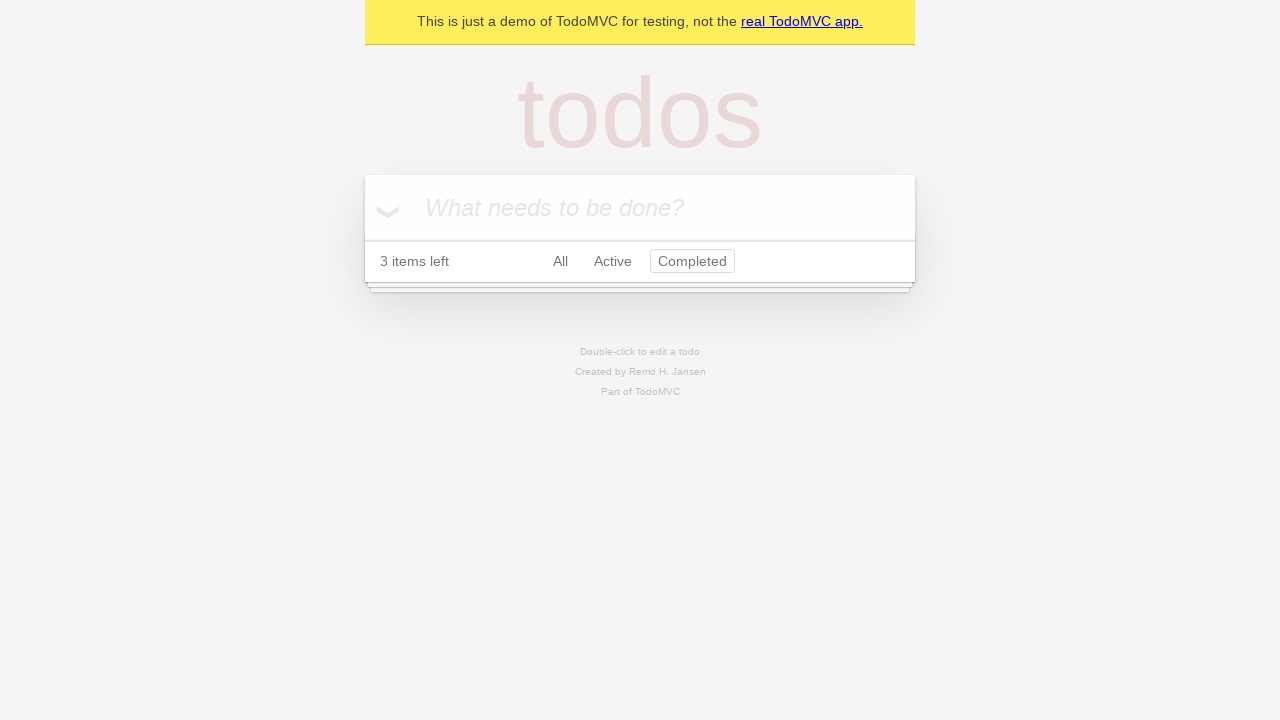